Tests opting out of A/B tests by forging an opt-out cookie on the target page, then refreshing to verify the page shows "No A/B Test" heading.

Starting URL: http://the-internet.herokuapp.com/abtest

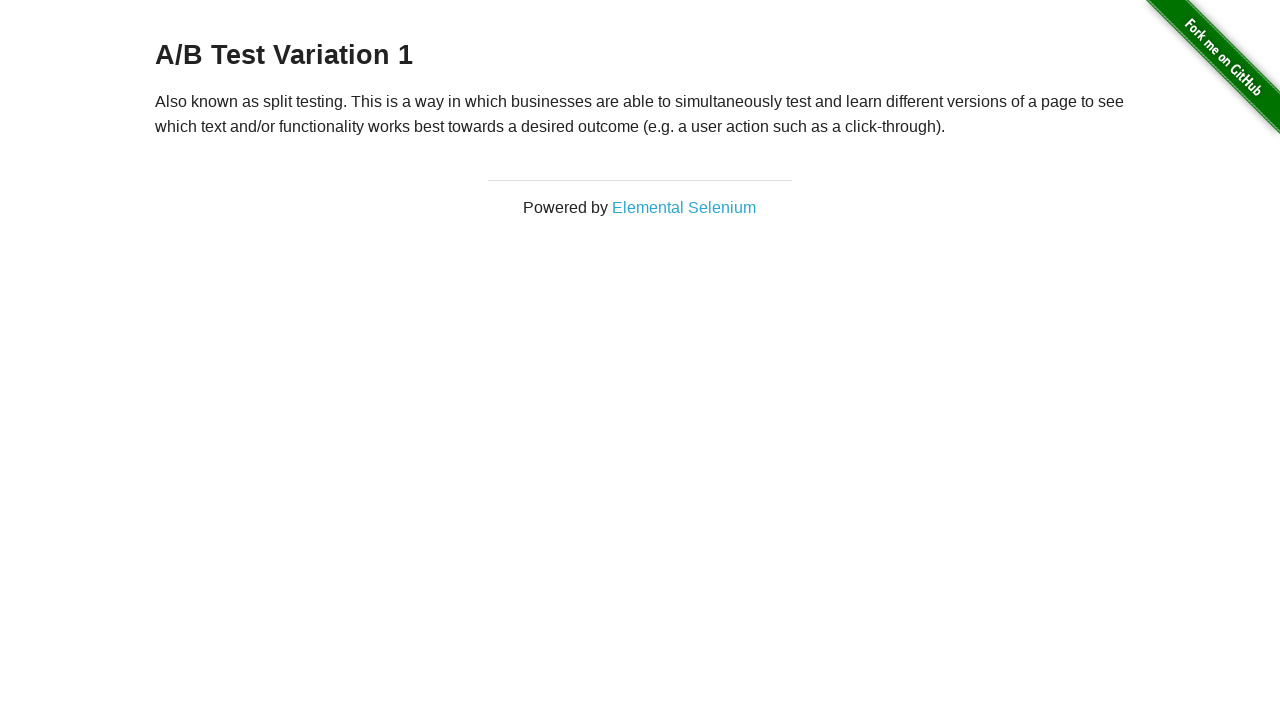

Retrieved heading text from h3 element
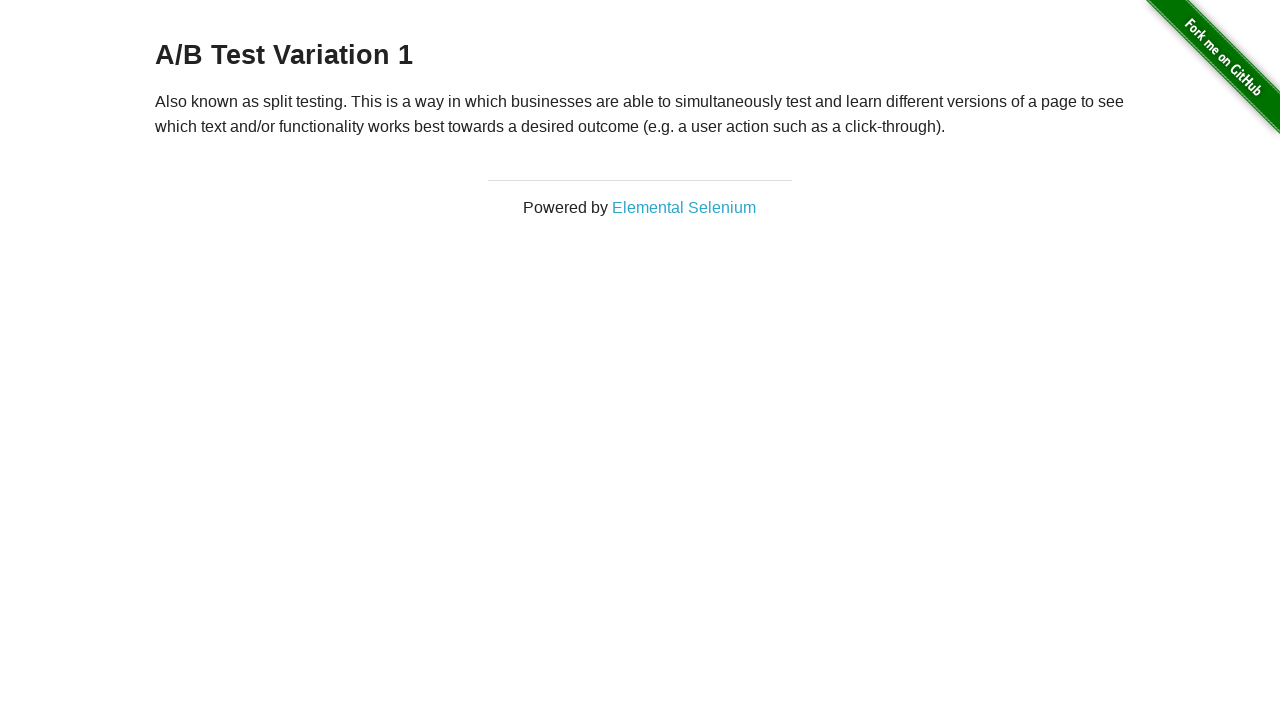

Asserted heading is one of the A/B test variations
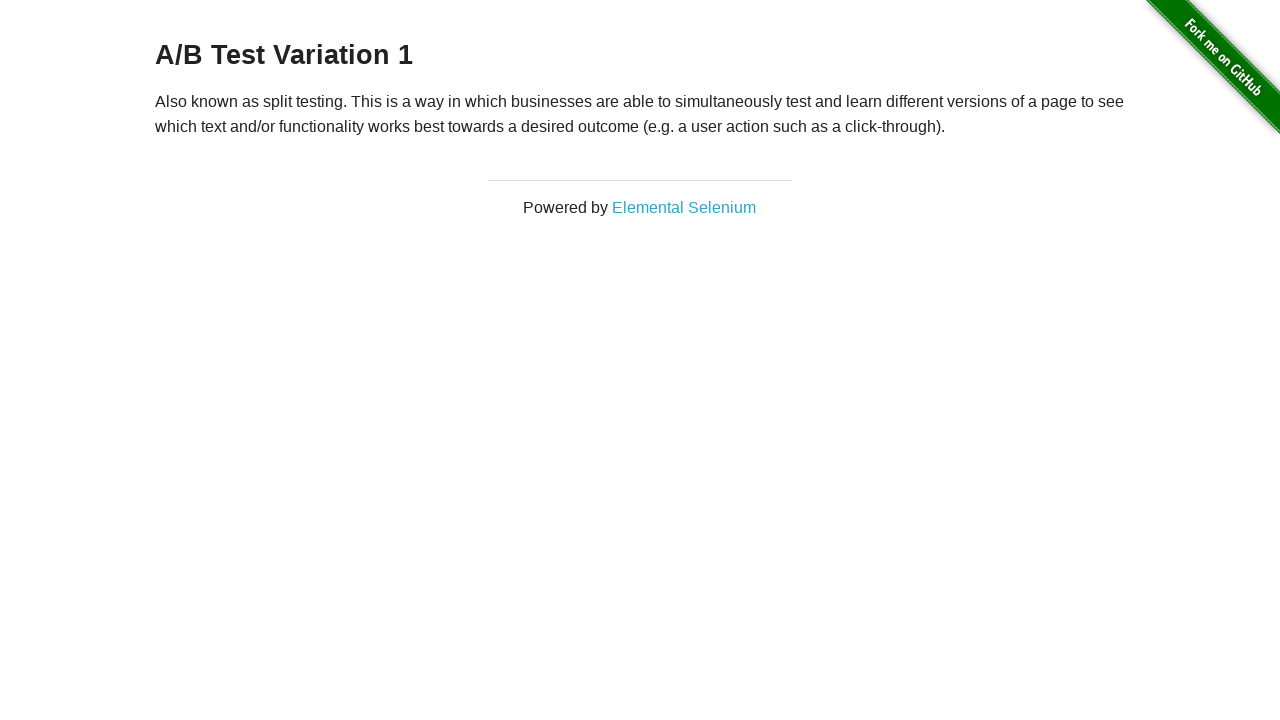

Added optimizelyOptOut cookie to opt out of A/B tests
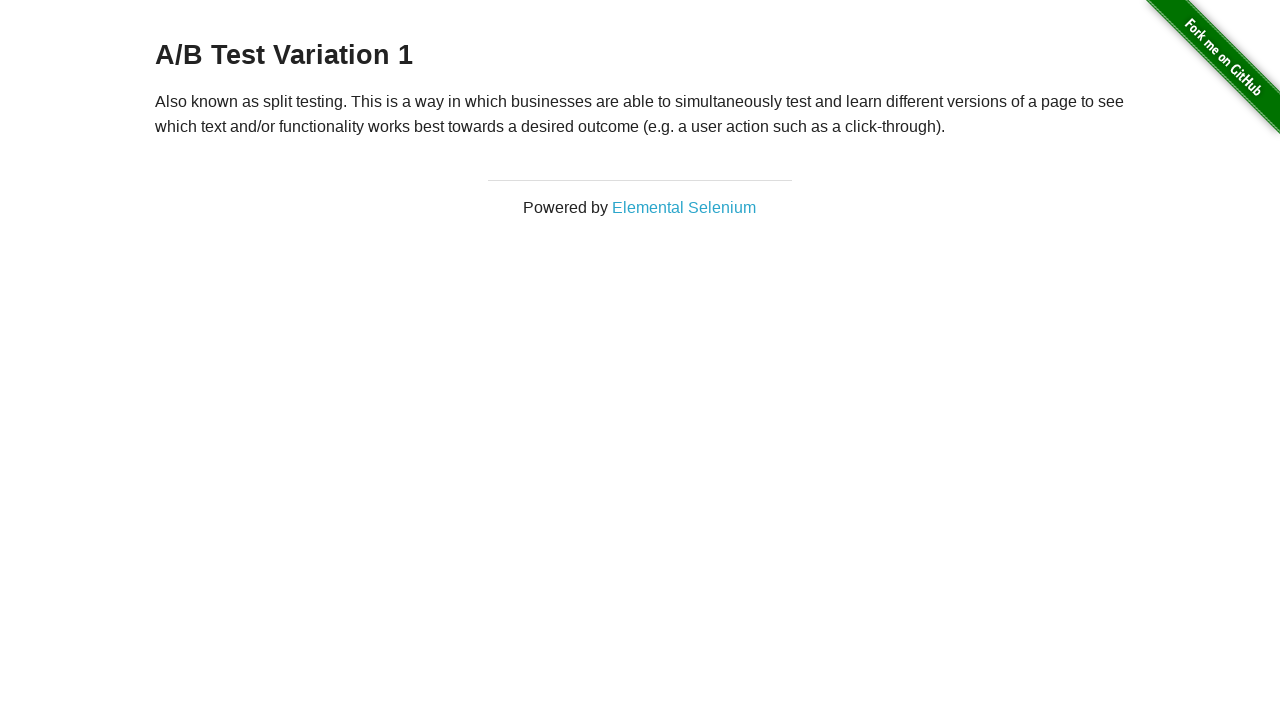

Reloaded page to apply opt-out cookie
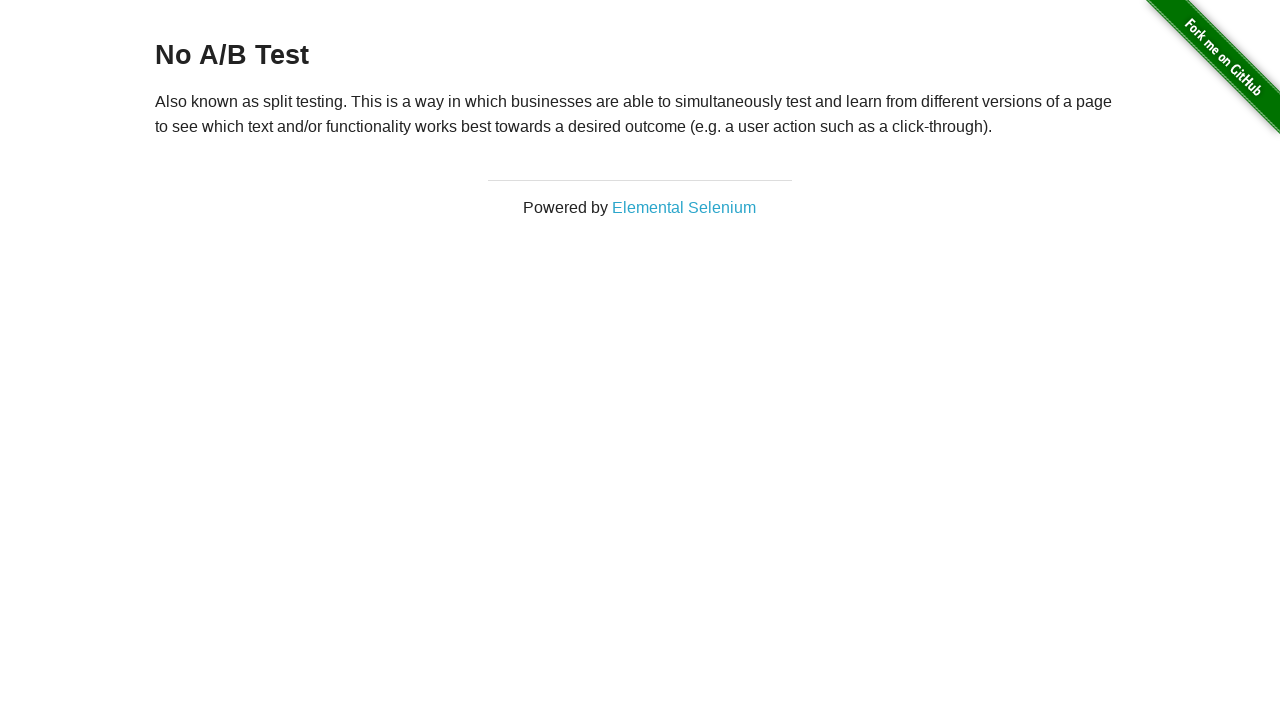

Retrieved heading text after page reload
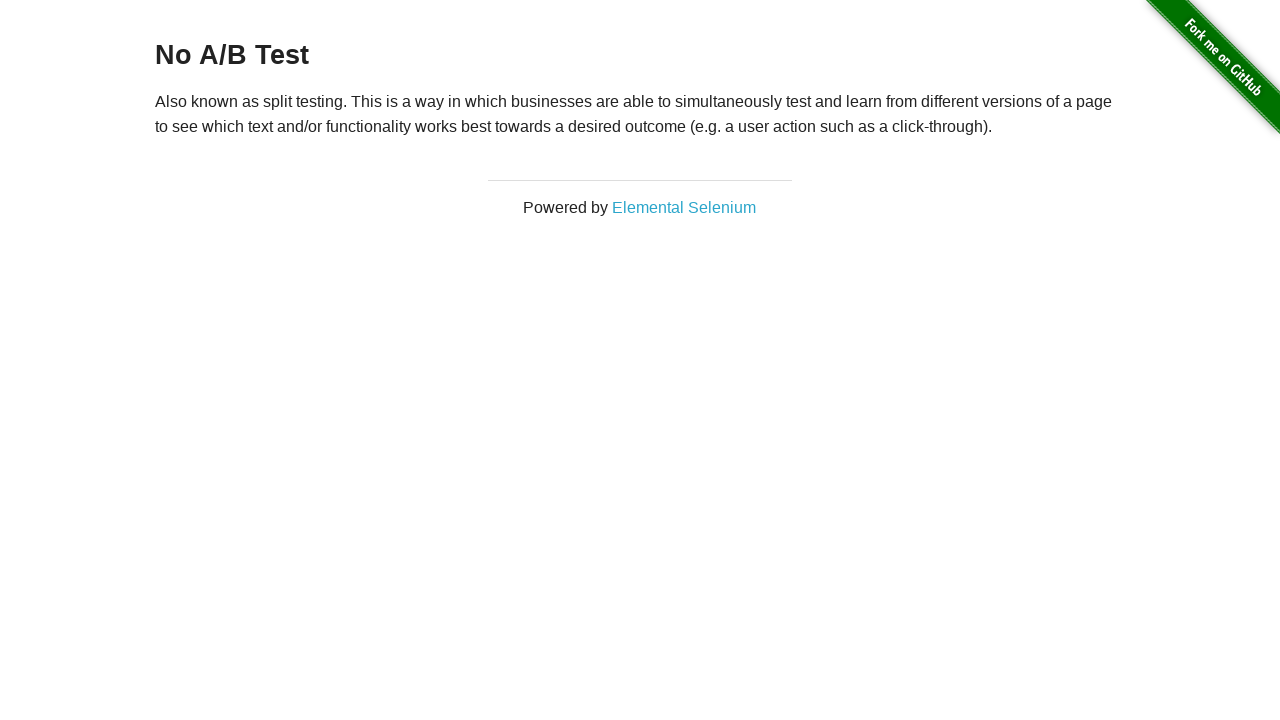

Asserted heading shows 'No A/B Test' confirming opt-out was successful
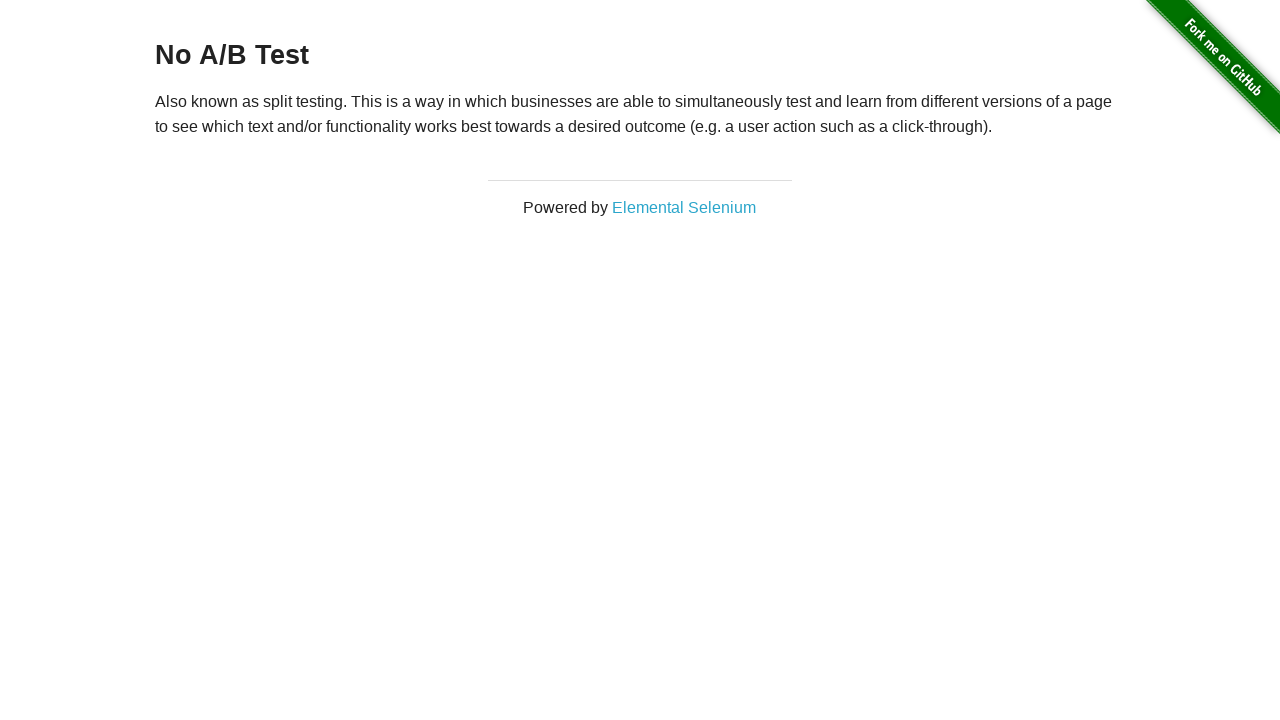

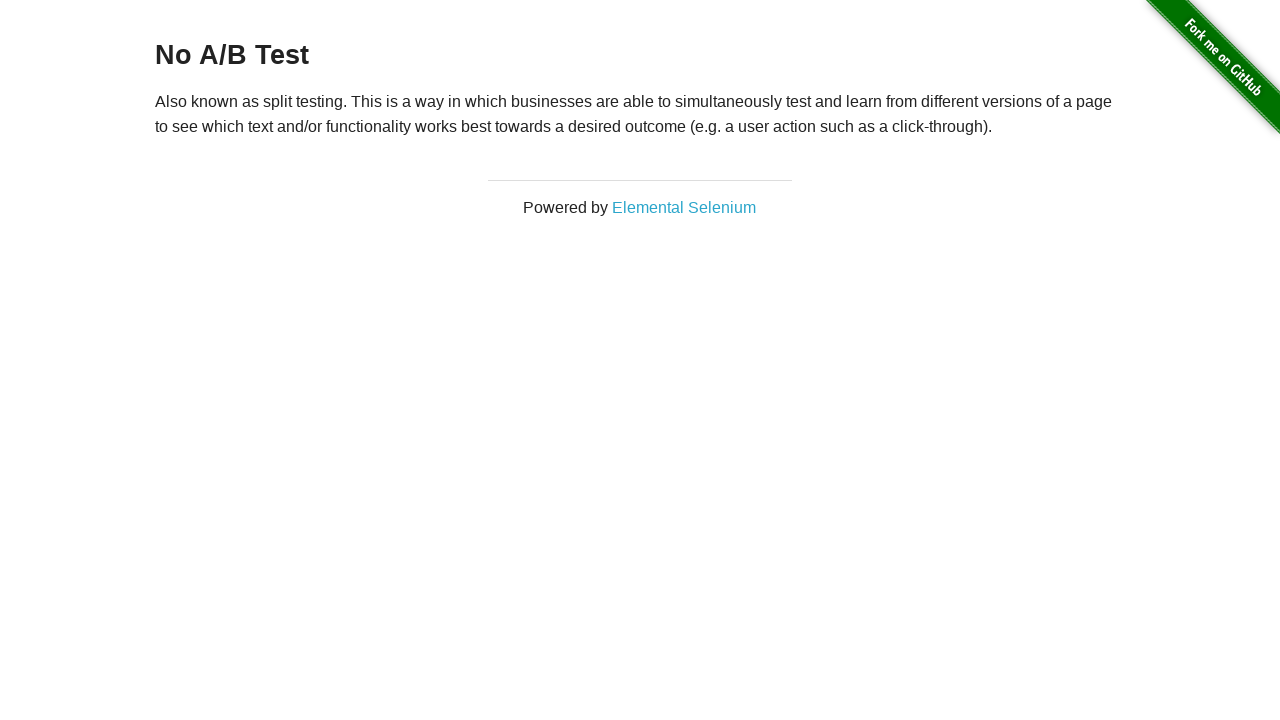